Tests a math problem form by extracting two numbers, calculating their sum, selecting the result from a dropdown, and submitting the form

Starting URL: https://suninjuly.github.io/selects1.html

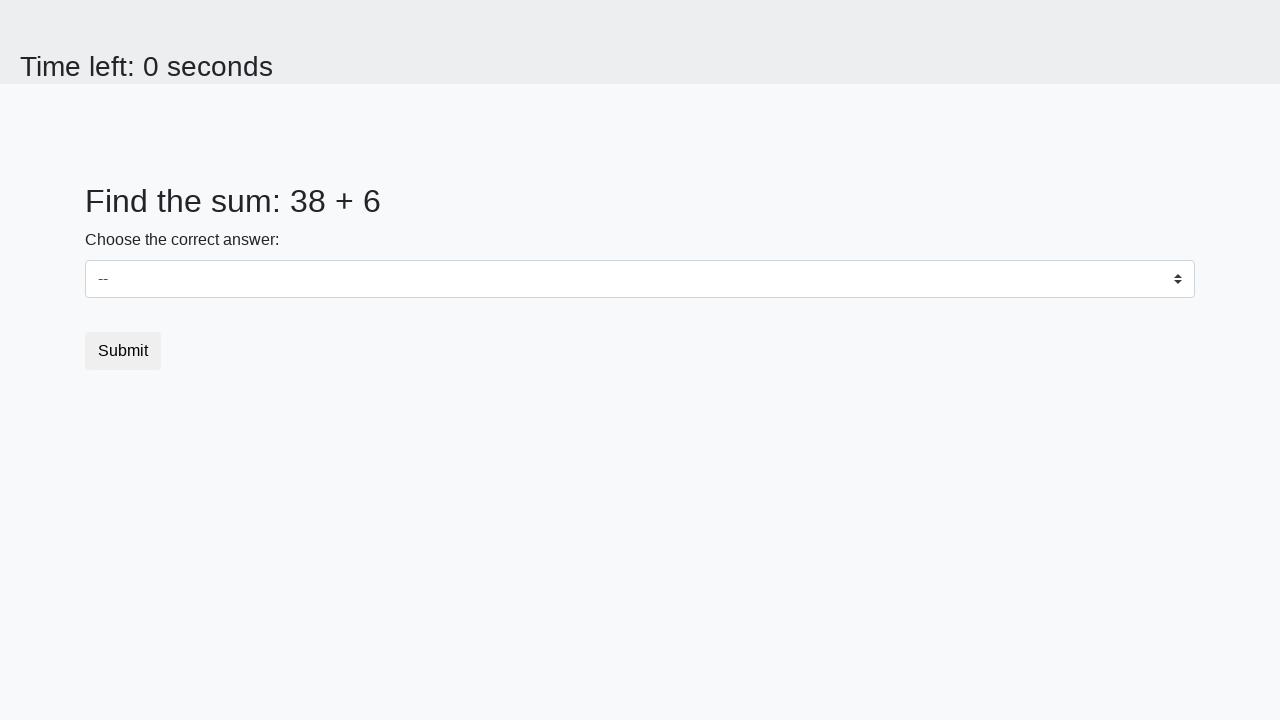

Located first number element (#num1)
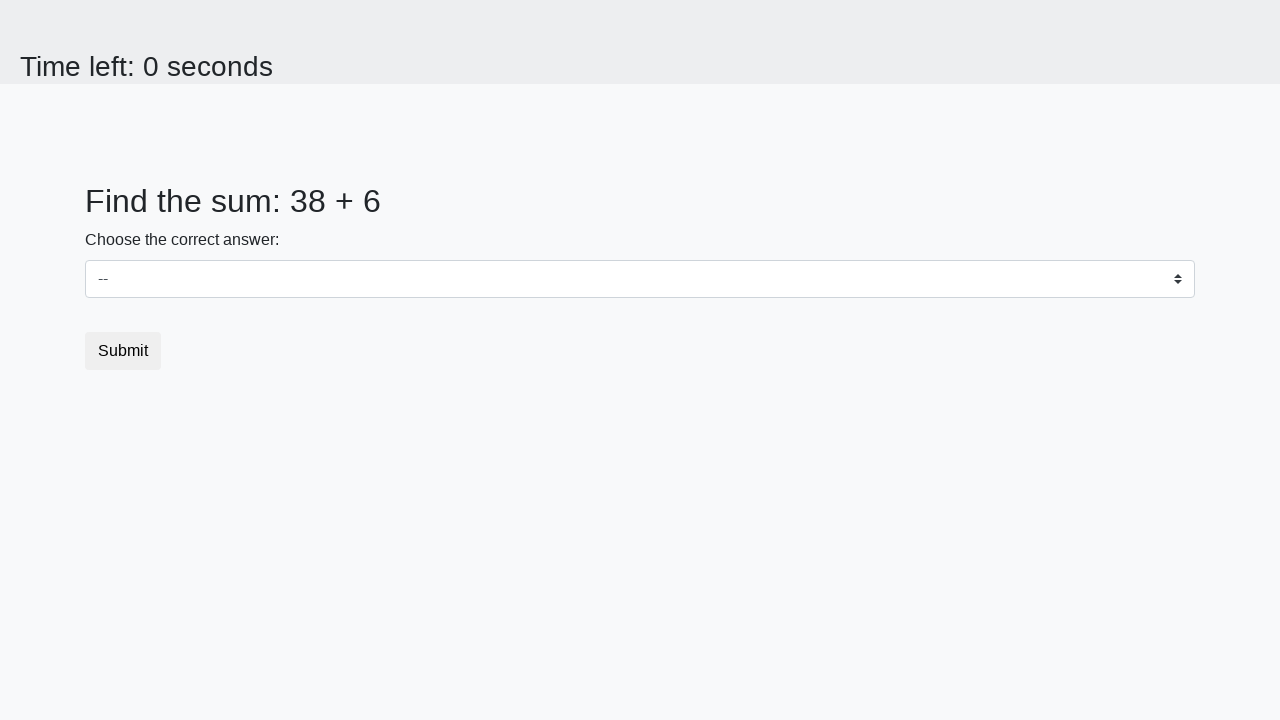

Extracted first number from element
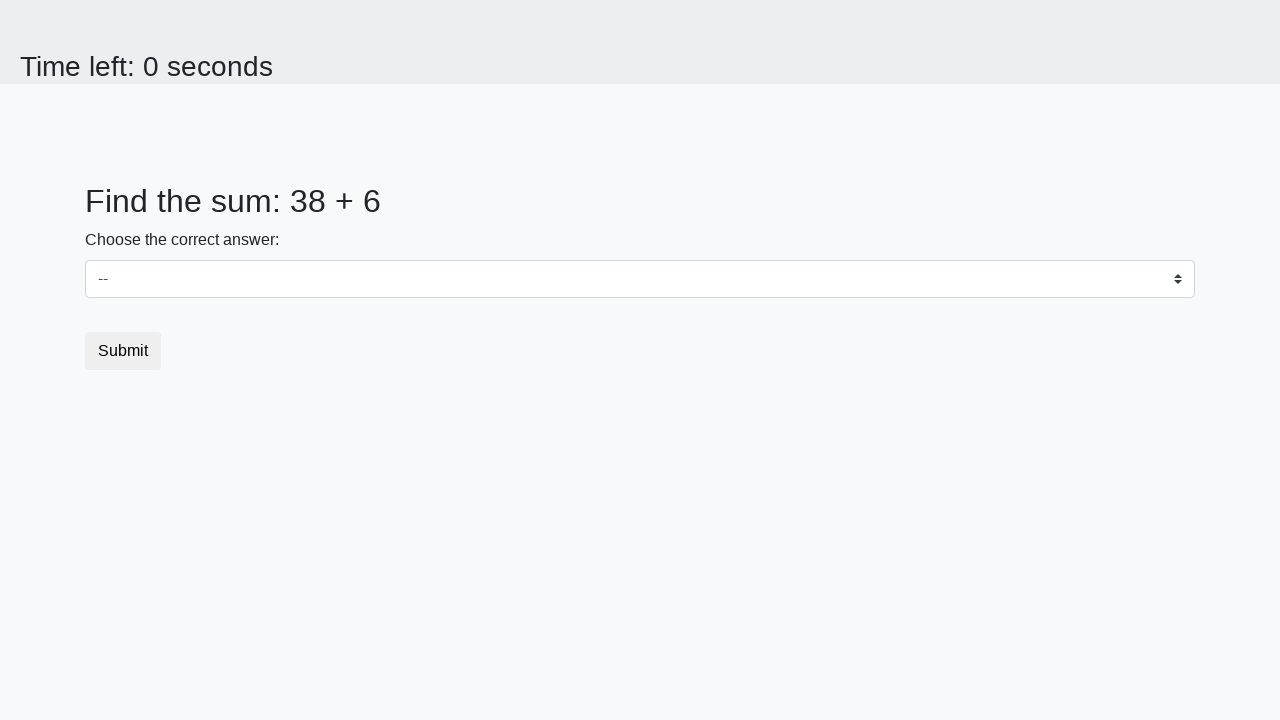

Located second number element (#num2)
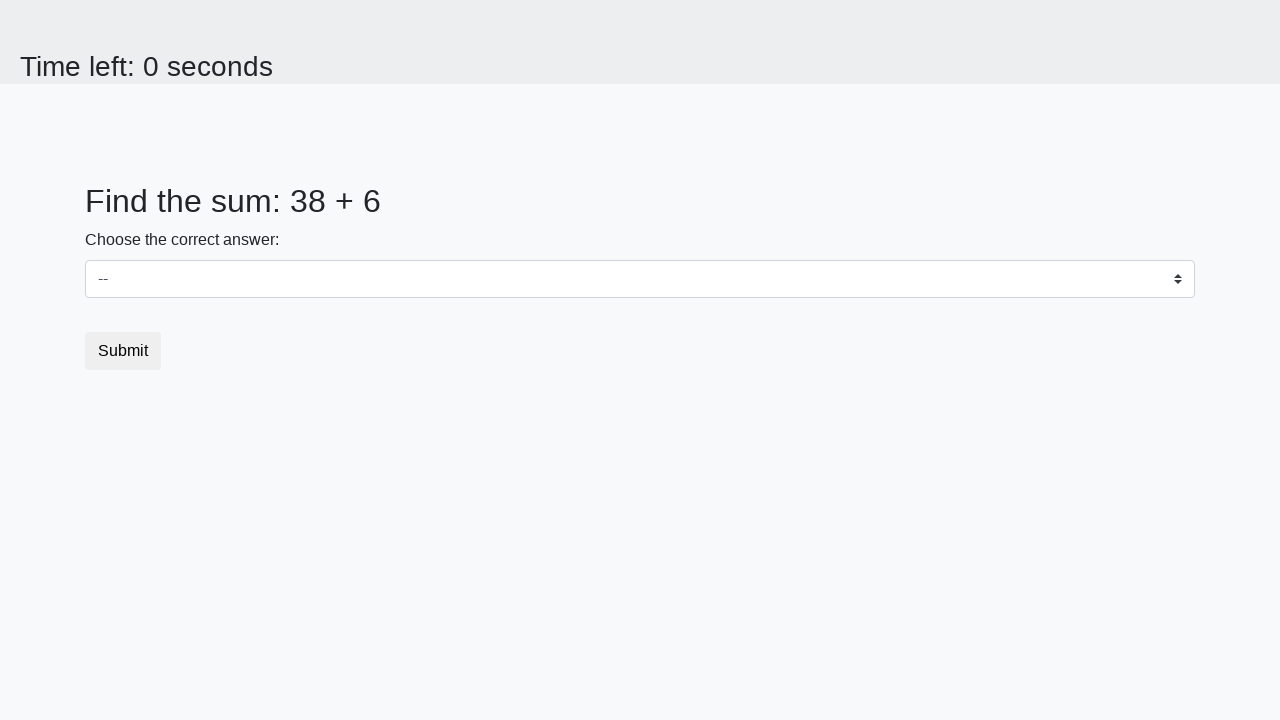

Extracted second number from element
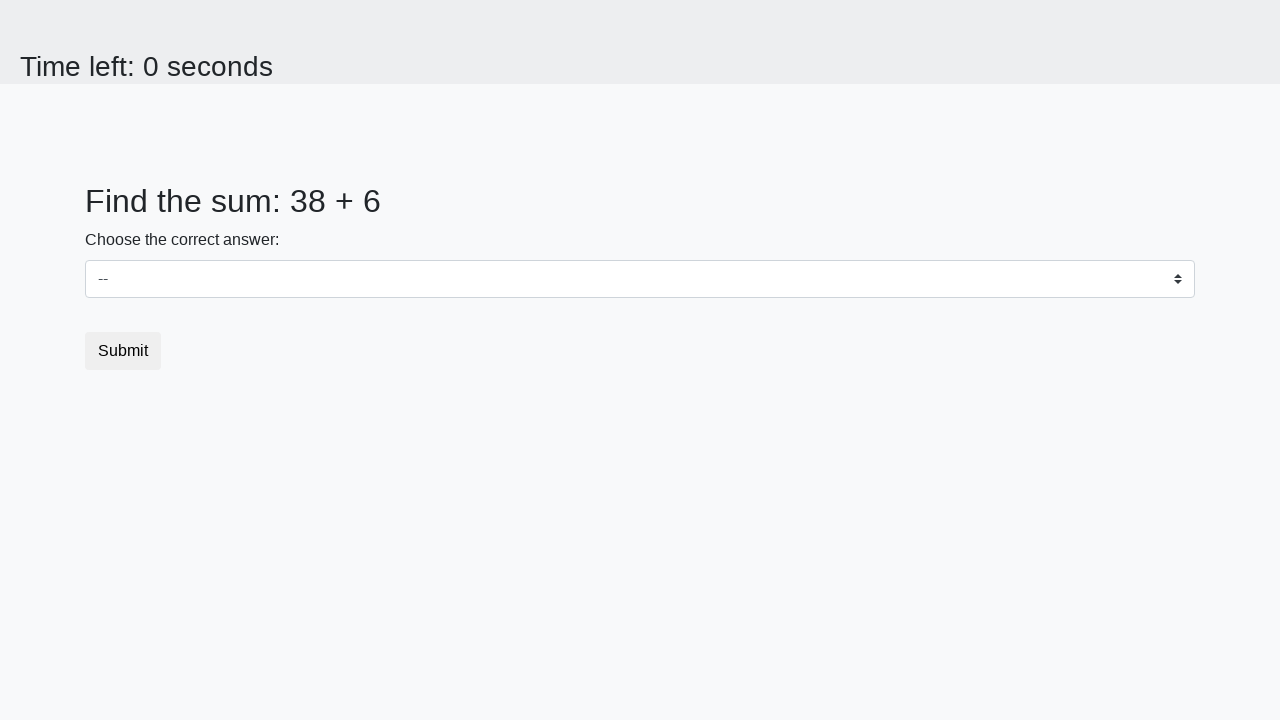

Calculated sum: 38 + 6 = 44
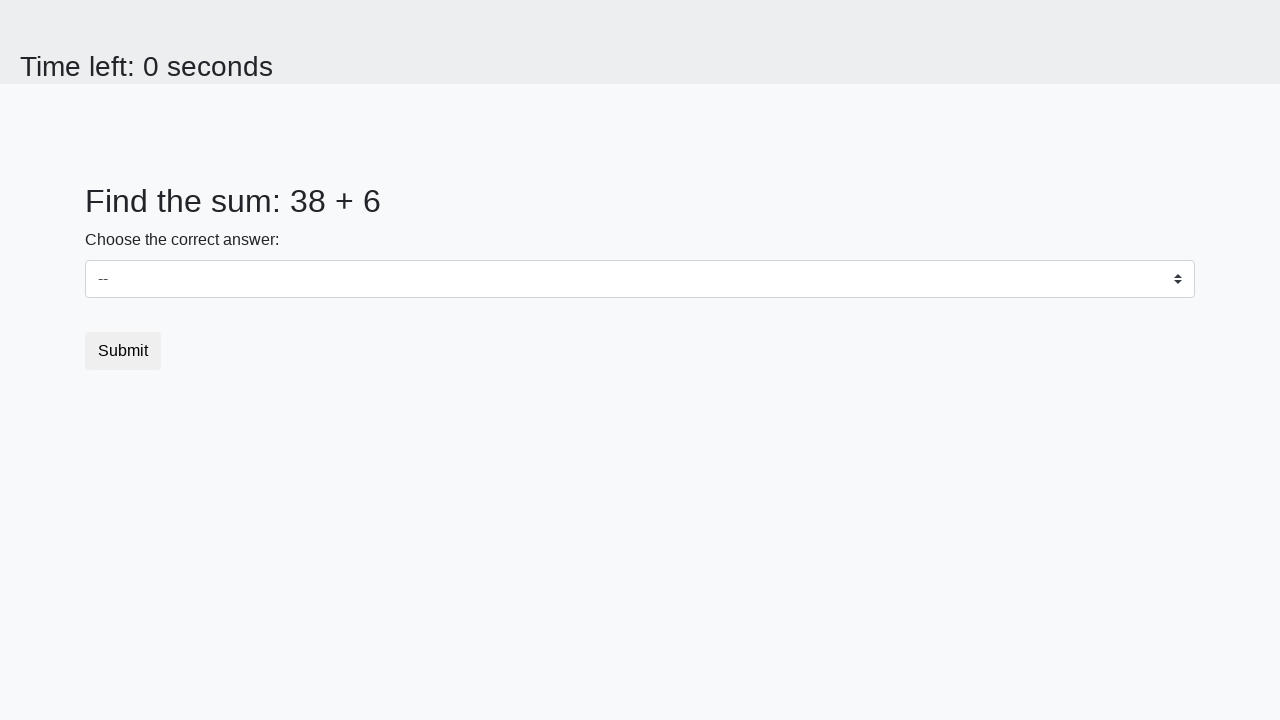

Selected sum value (44) from dropdown on select
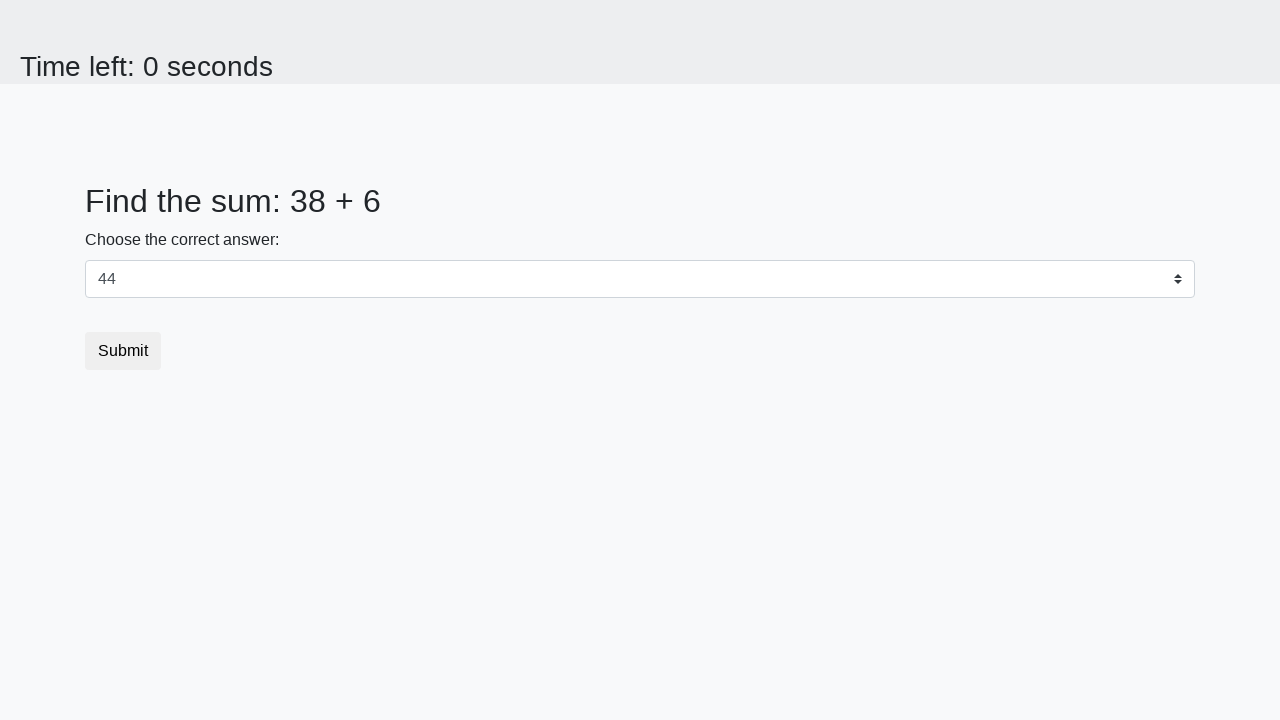

Clicked submit button to submit form at (123, 351) on button[type='submit']
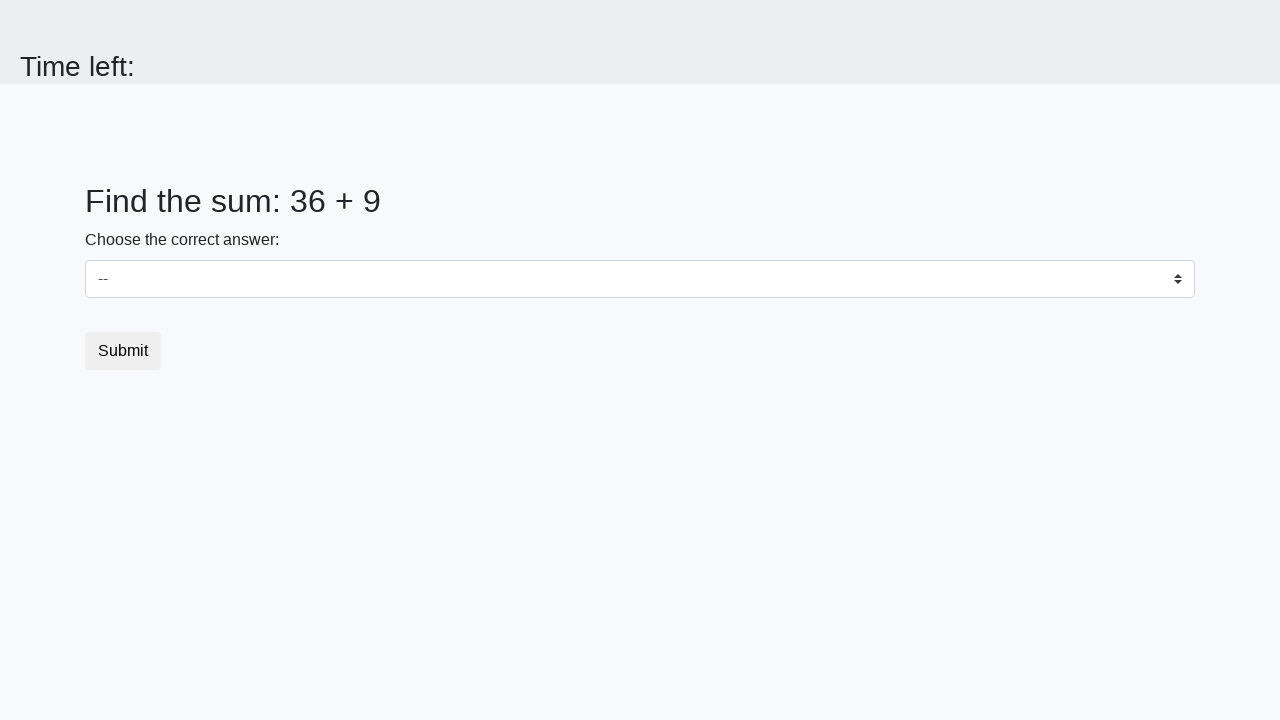

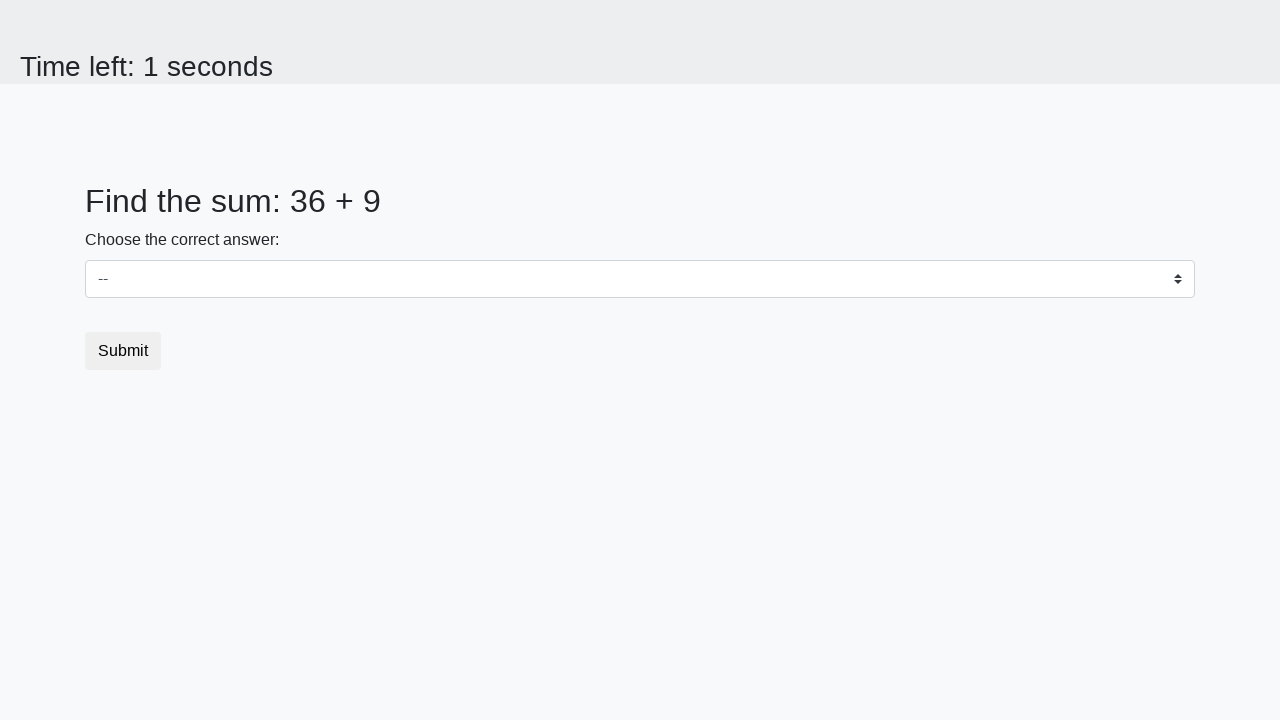